Tests selecting a dropdown option by value attribute

Starting URL: http://the-internet.herokuapp.com/

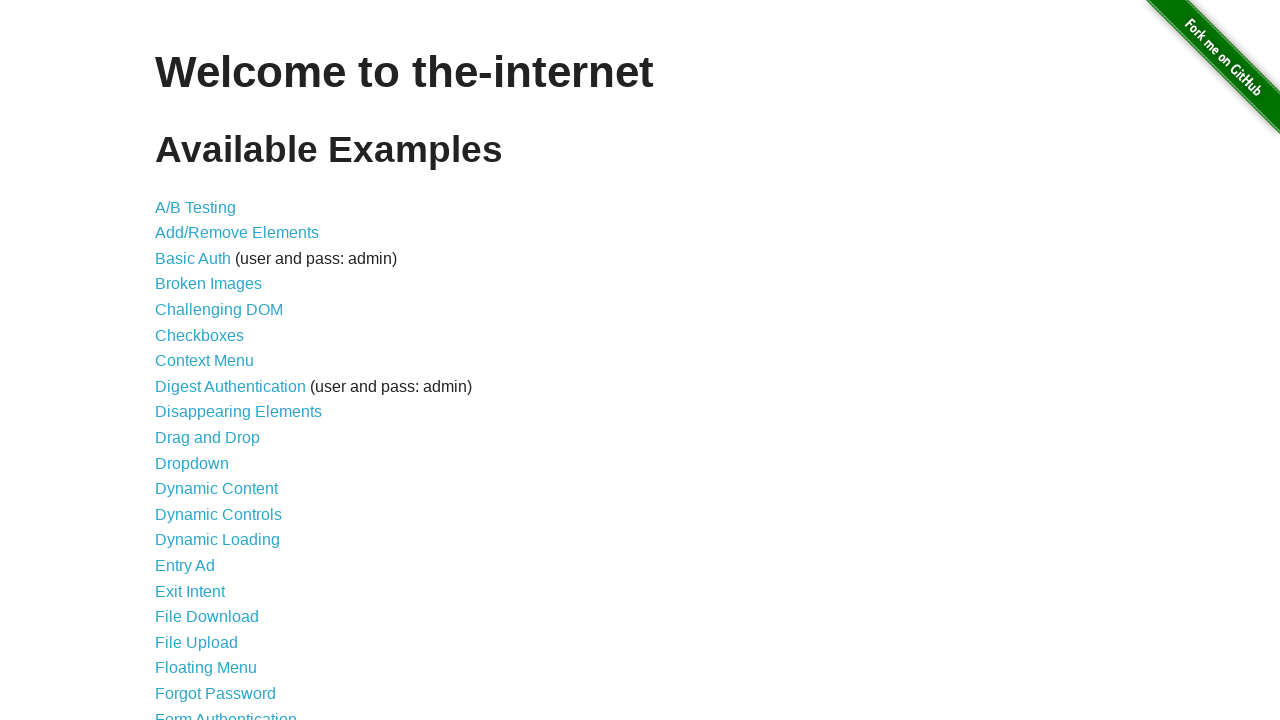

Clicked on Dropdown link at (192, 463) on xpath=//a[text()='Dropdown']
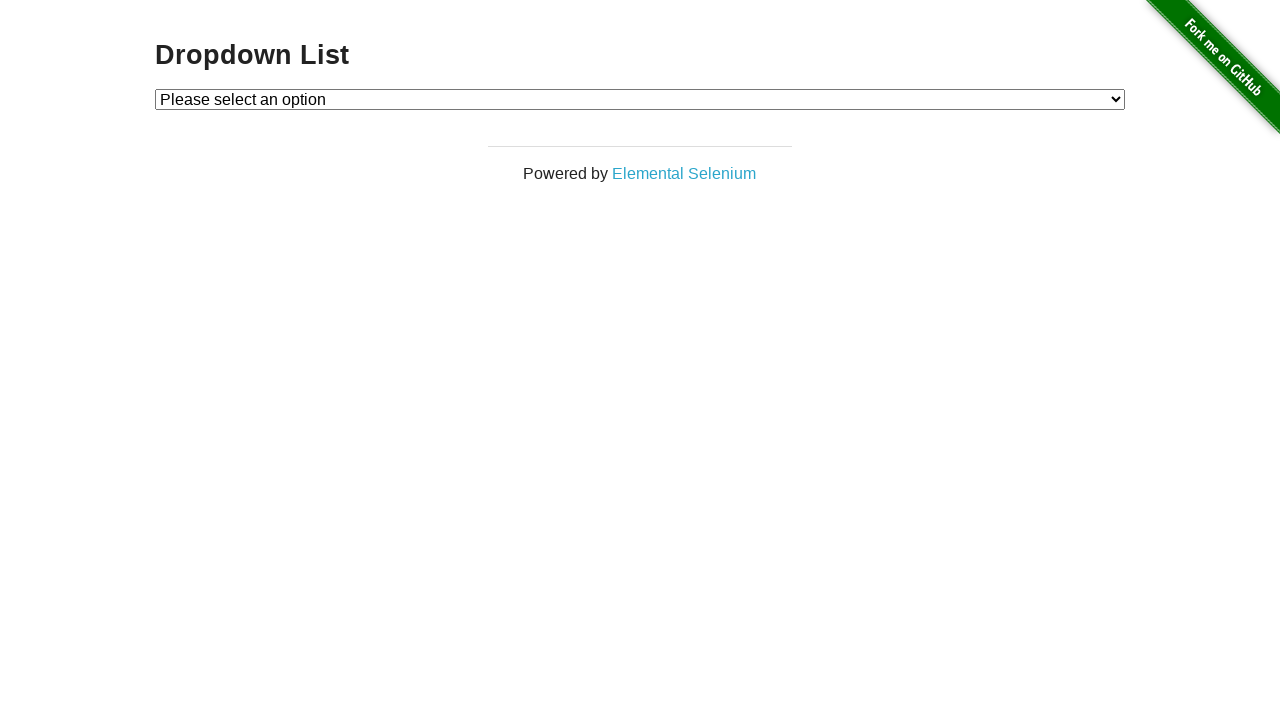

Selected dropdown option with value '1' on #dropdown
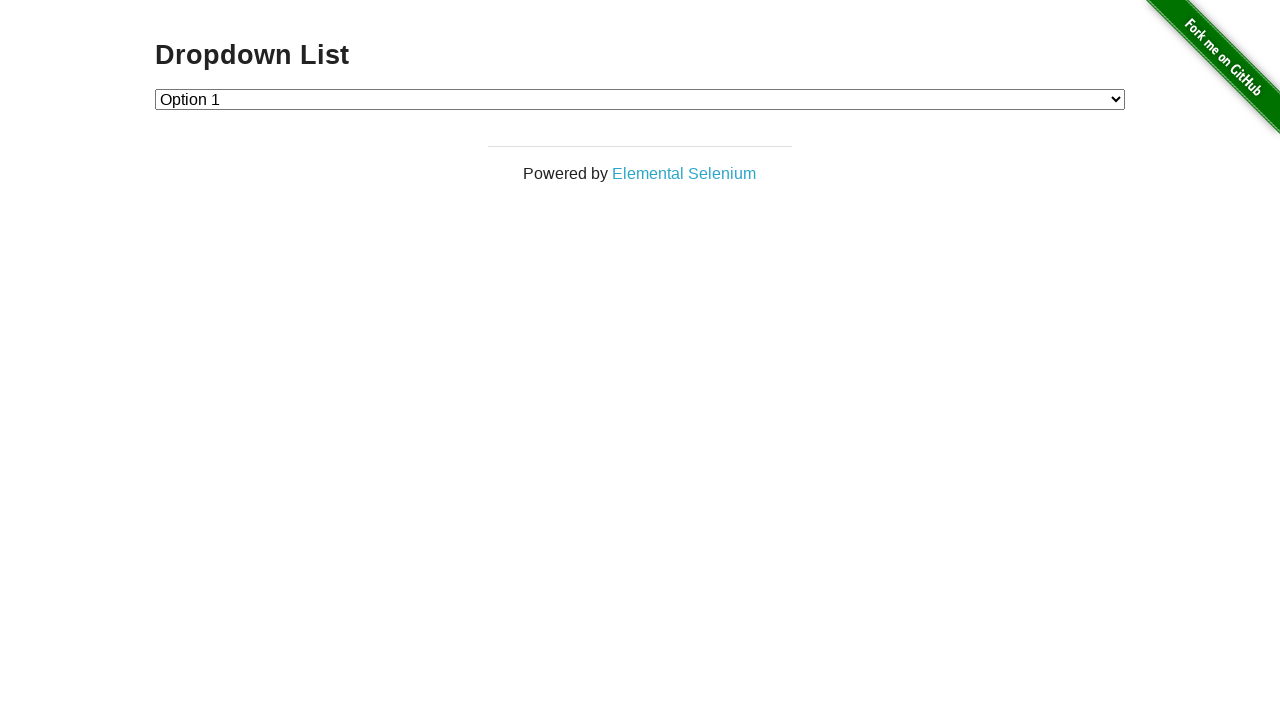

Retrieved selected dropdown option text
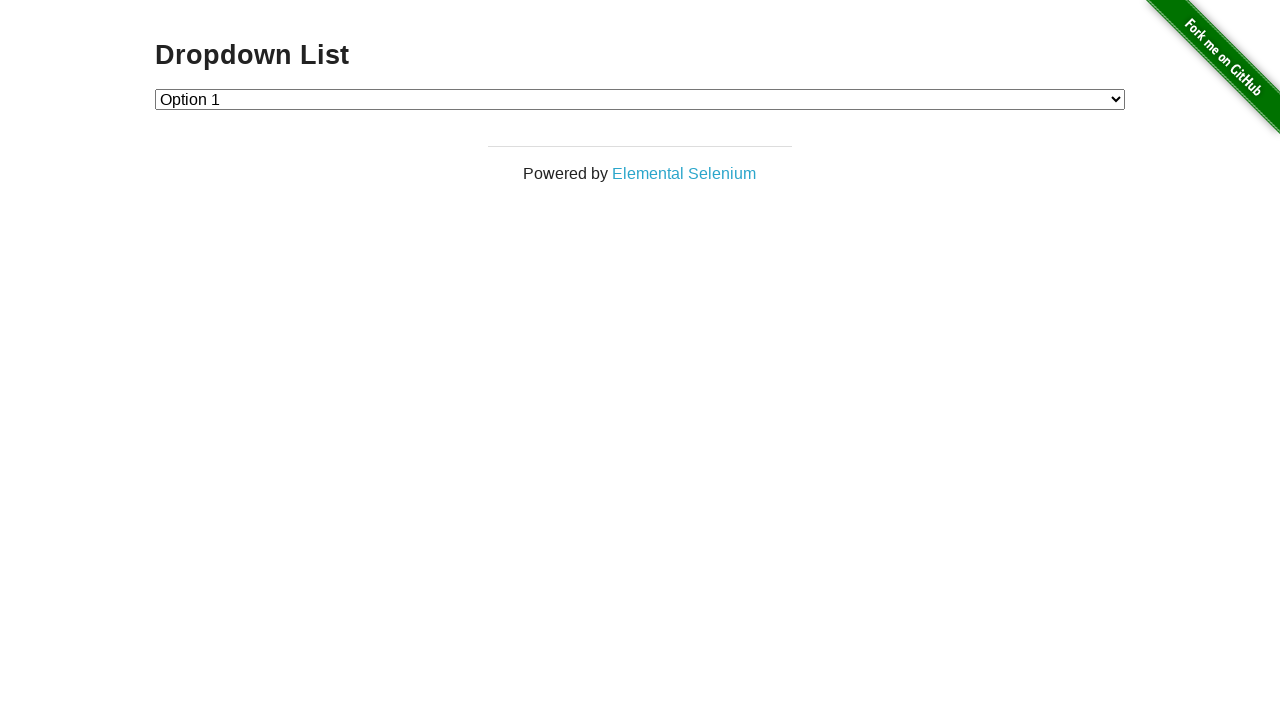

Verified selected option is 'Option 1'
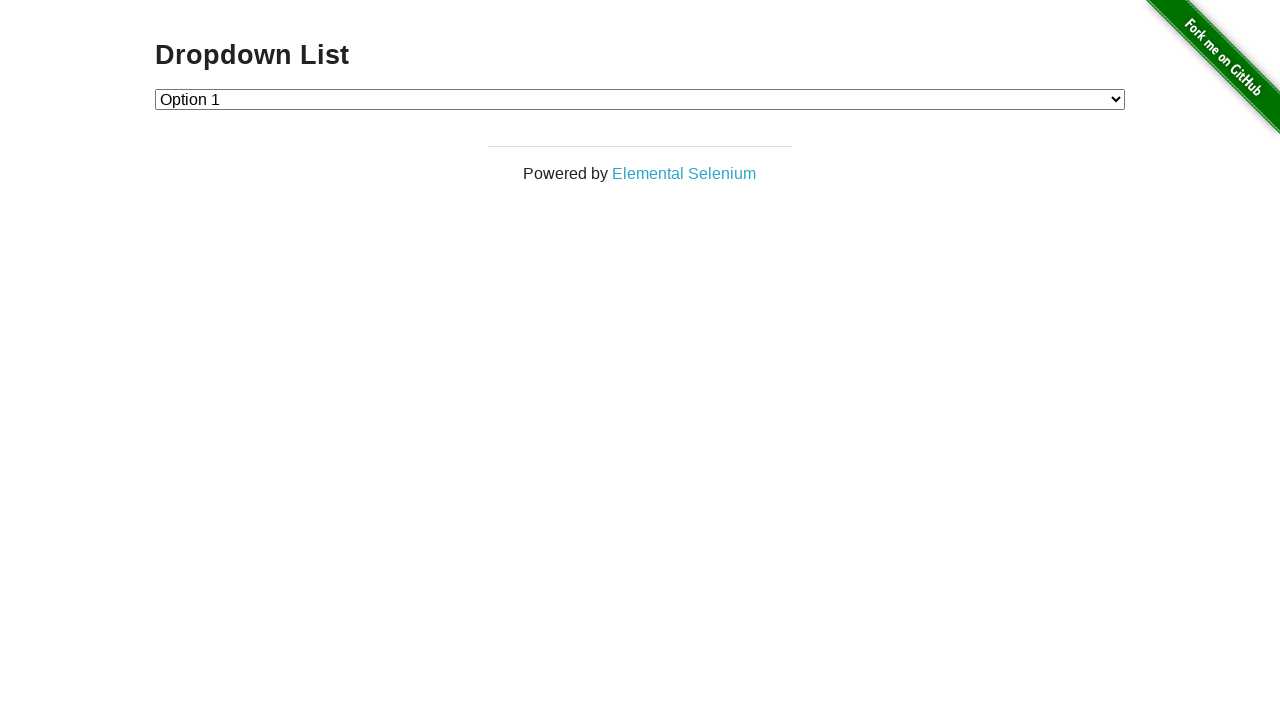

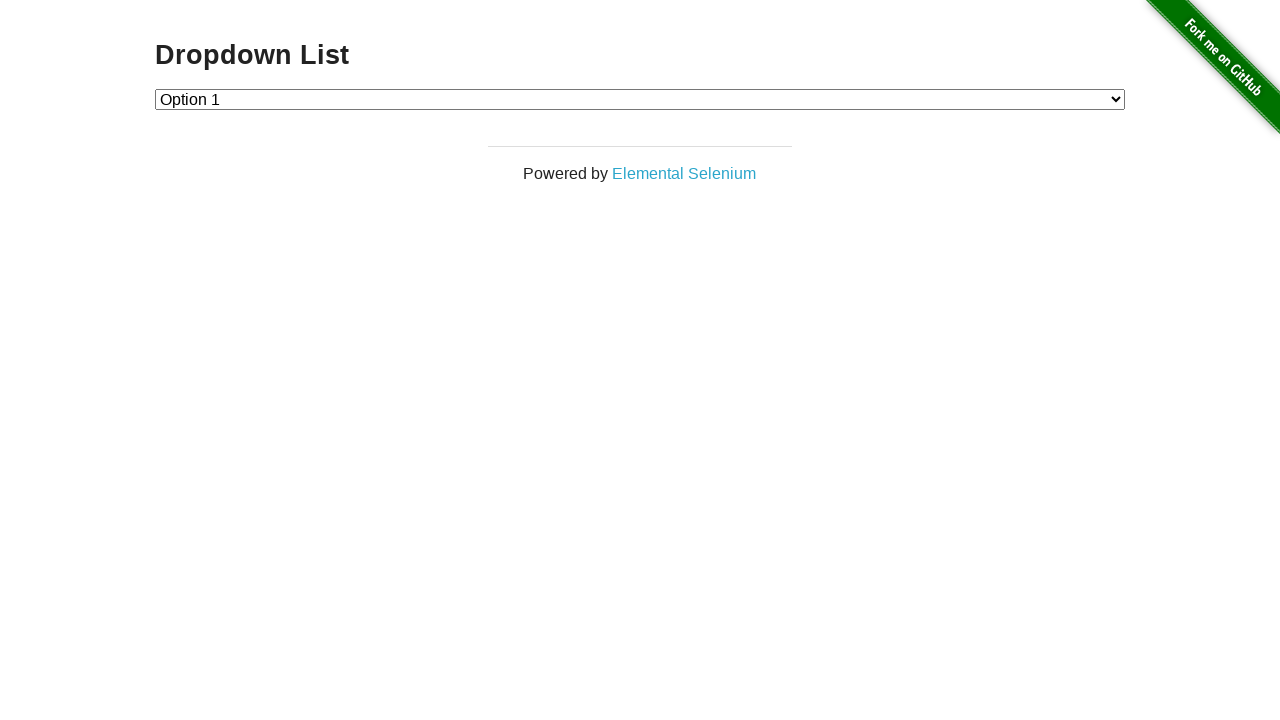